Tests that focusing on the checkbox sets it as the active element

Starting URL: https://artoftesting.com/samplesiteforselenium

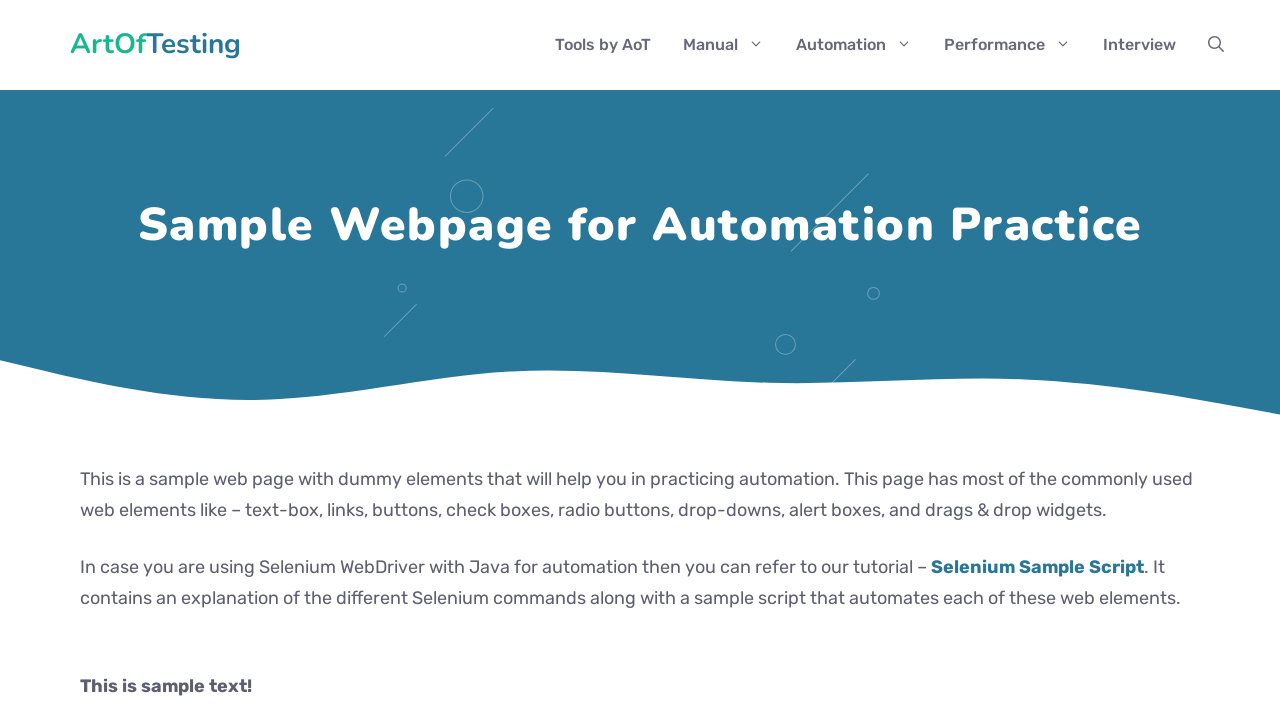

Set focus to the male checkbox element on #male
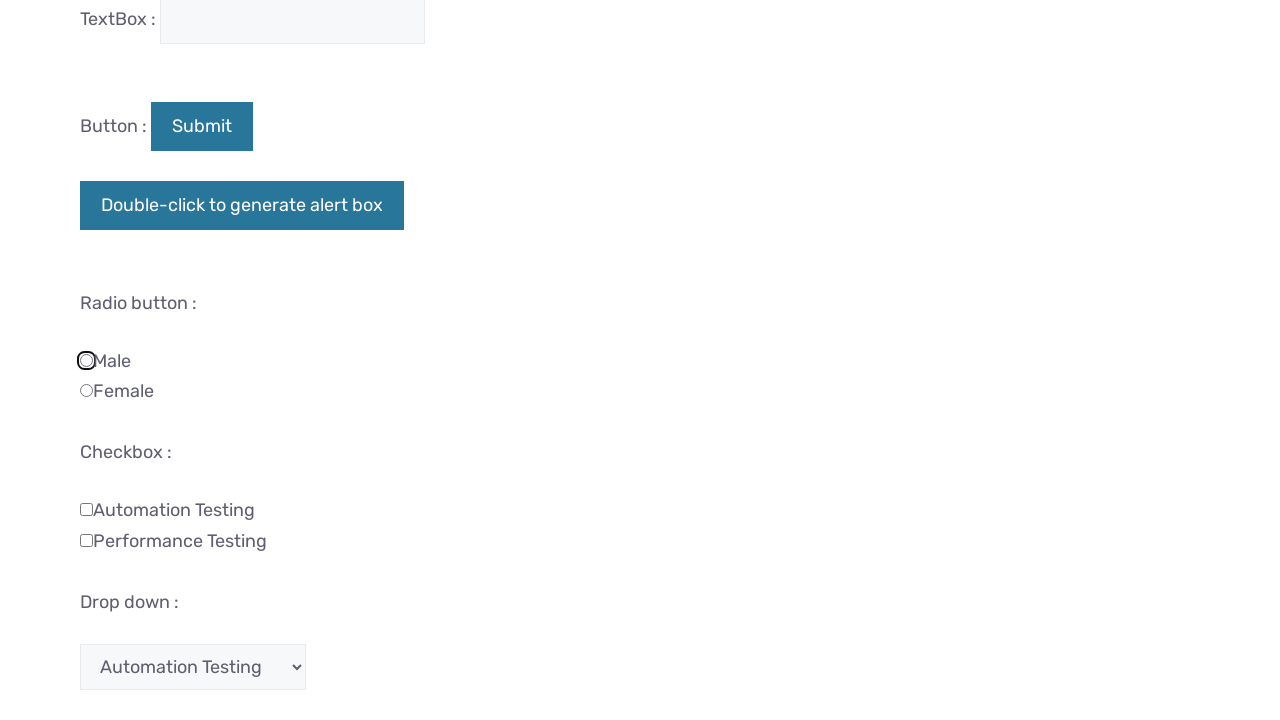

Evaluated if checkbox is the active element
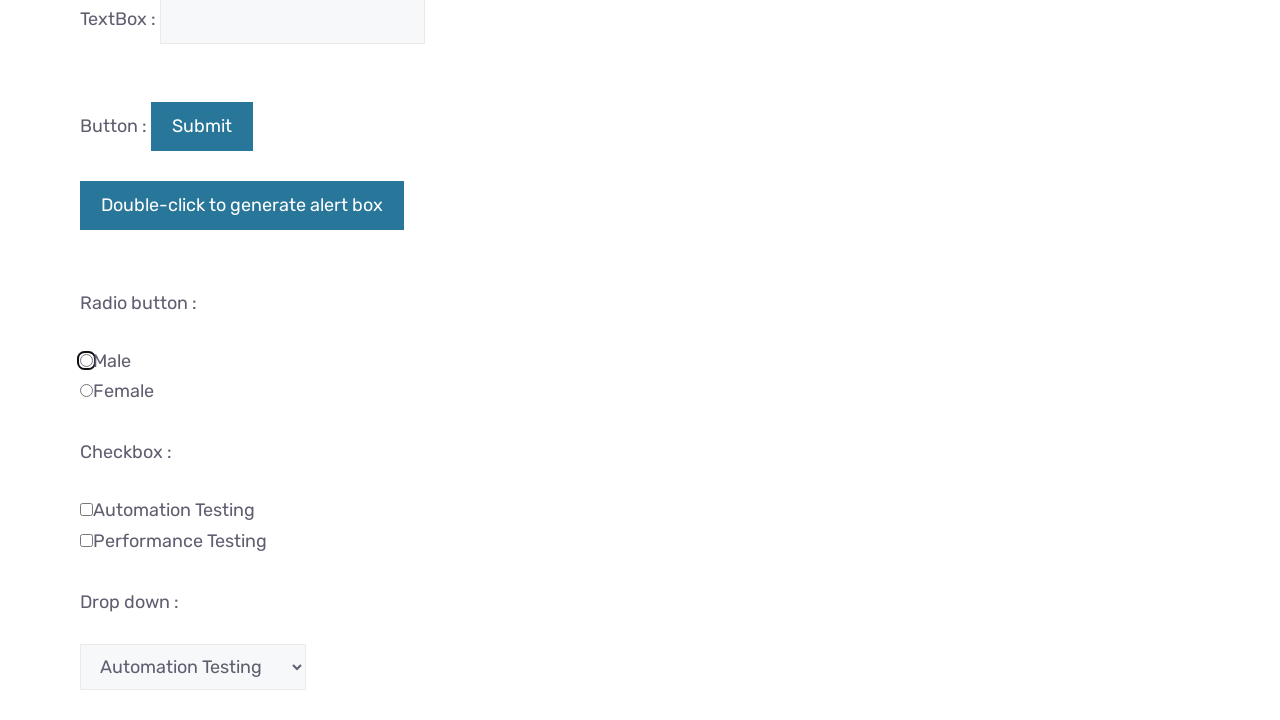

Assertion passed: Checkbox is correctly set as the active element
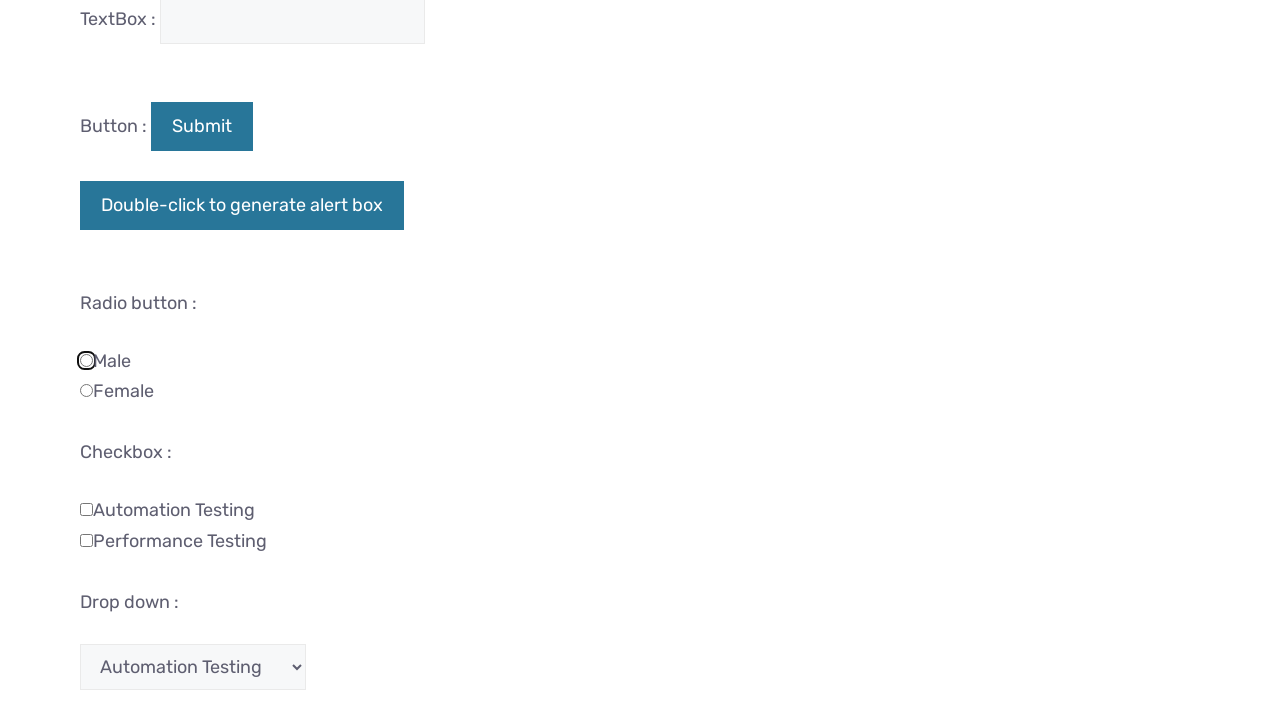

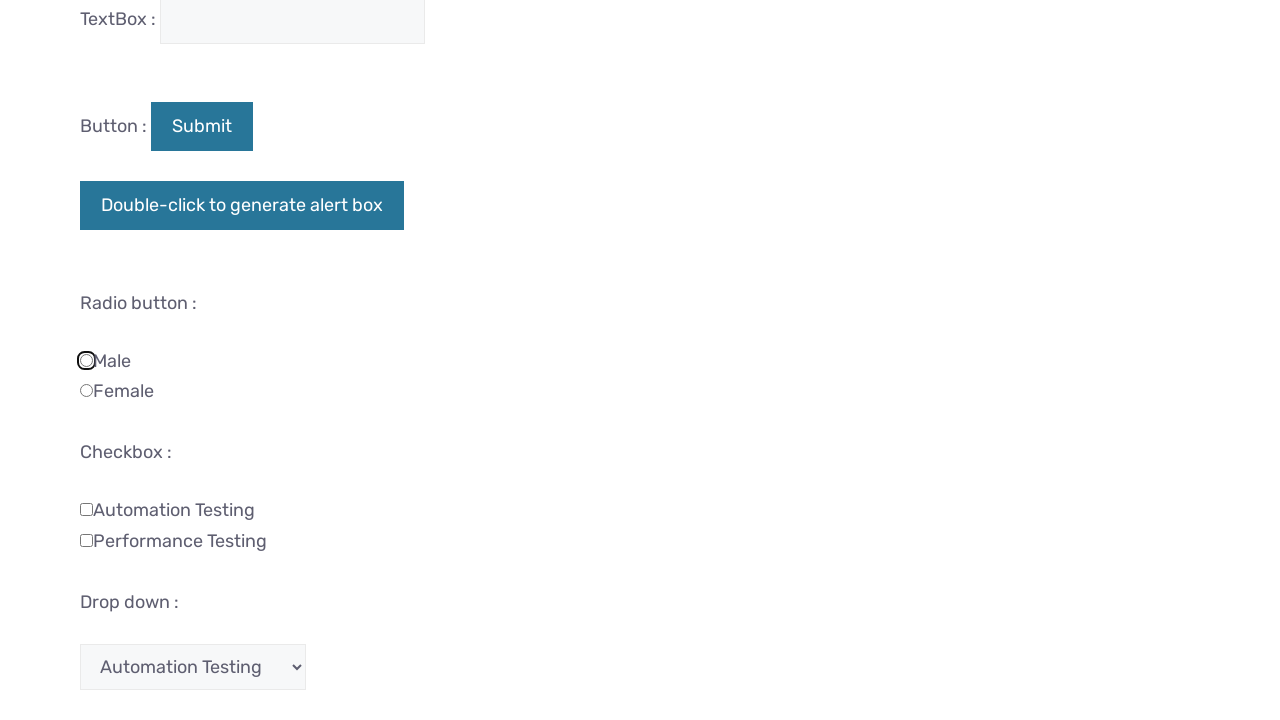